Navigates to a kitchen appliance website and clicks on the "Máy Hút Mùi" (Kitchen Hood) category link using exact text matching

Starting URL: https://bepantoan.vn/

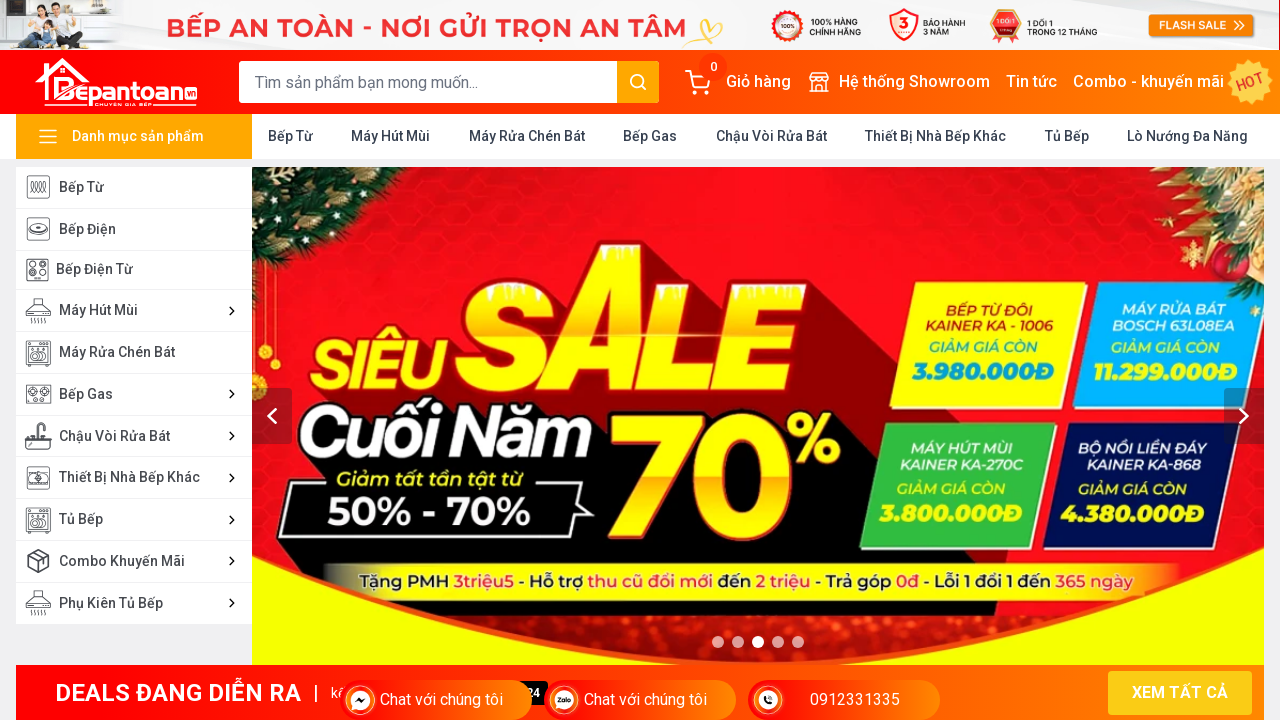

Navigated to bepantoan.vn homepage
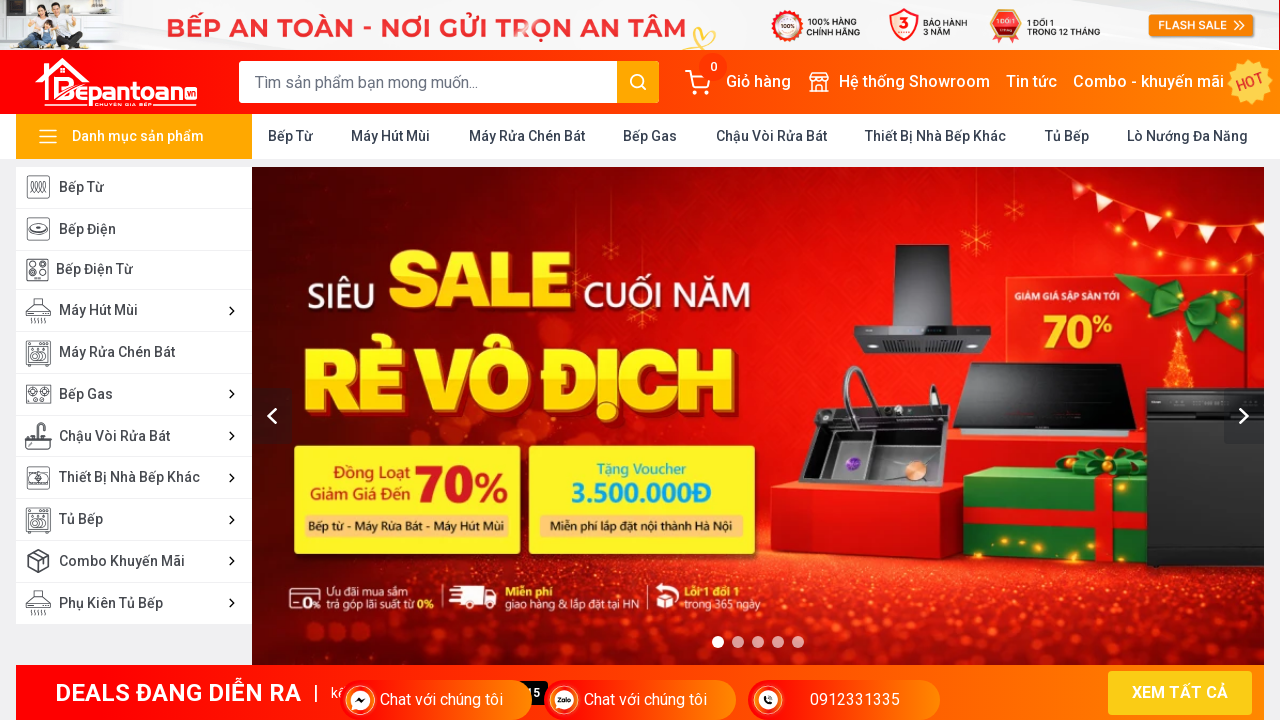

Clicked on 'Máy Hút Mùi' (Kitchen Hood) category link at (391, 136) on xpath=//a[text()=' Máy Hút Mùi ']
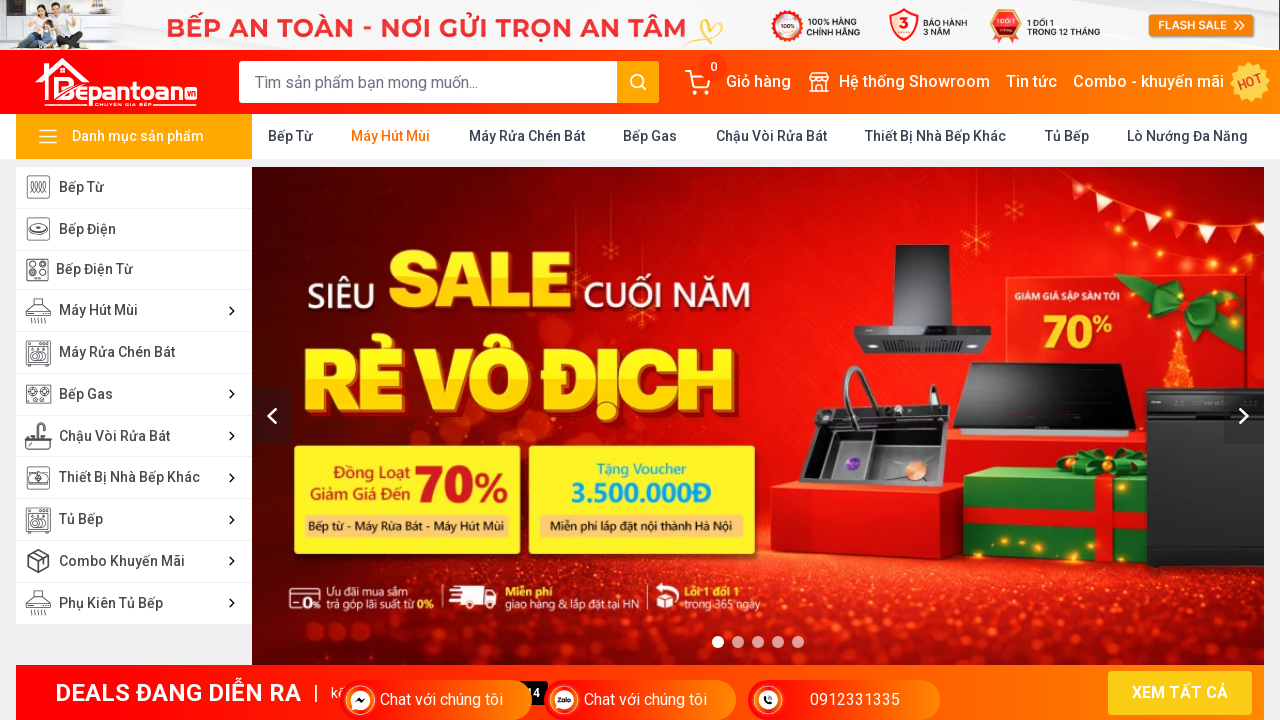

Waited for page to load (networkidle state)
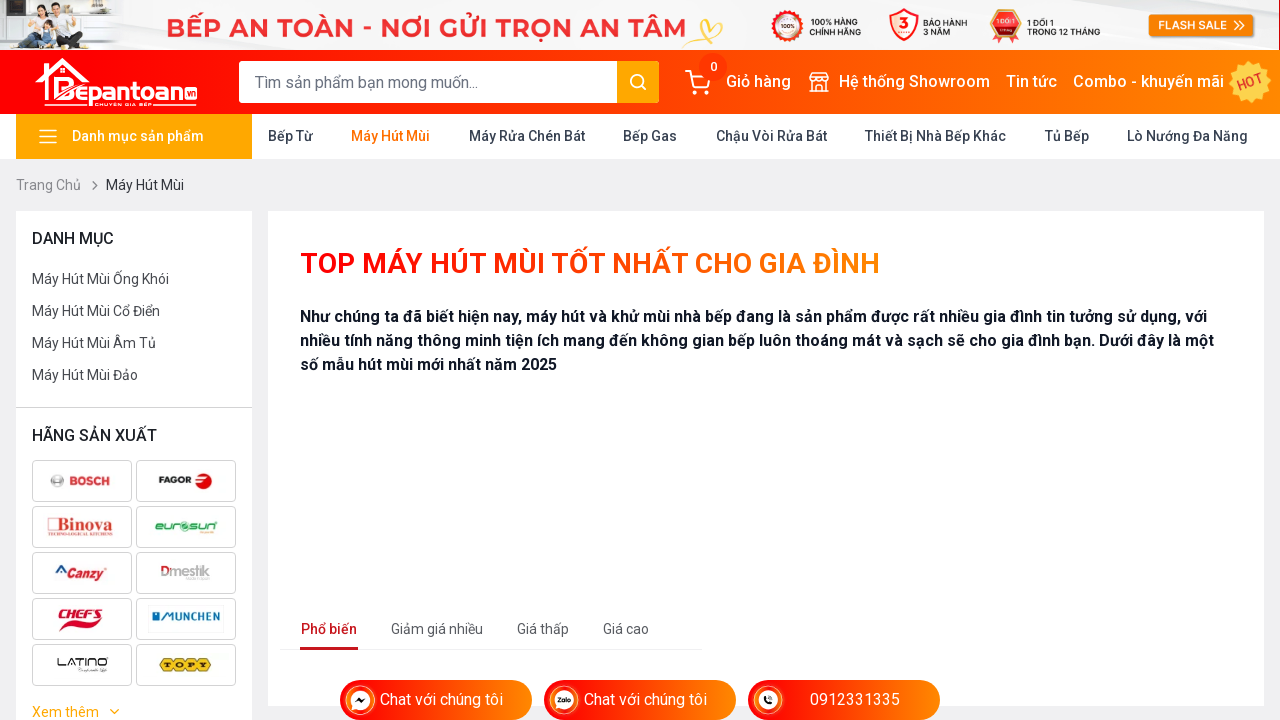

Verified that URL matches expected Kitchen Hood category page
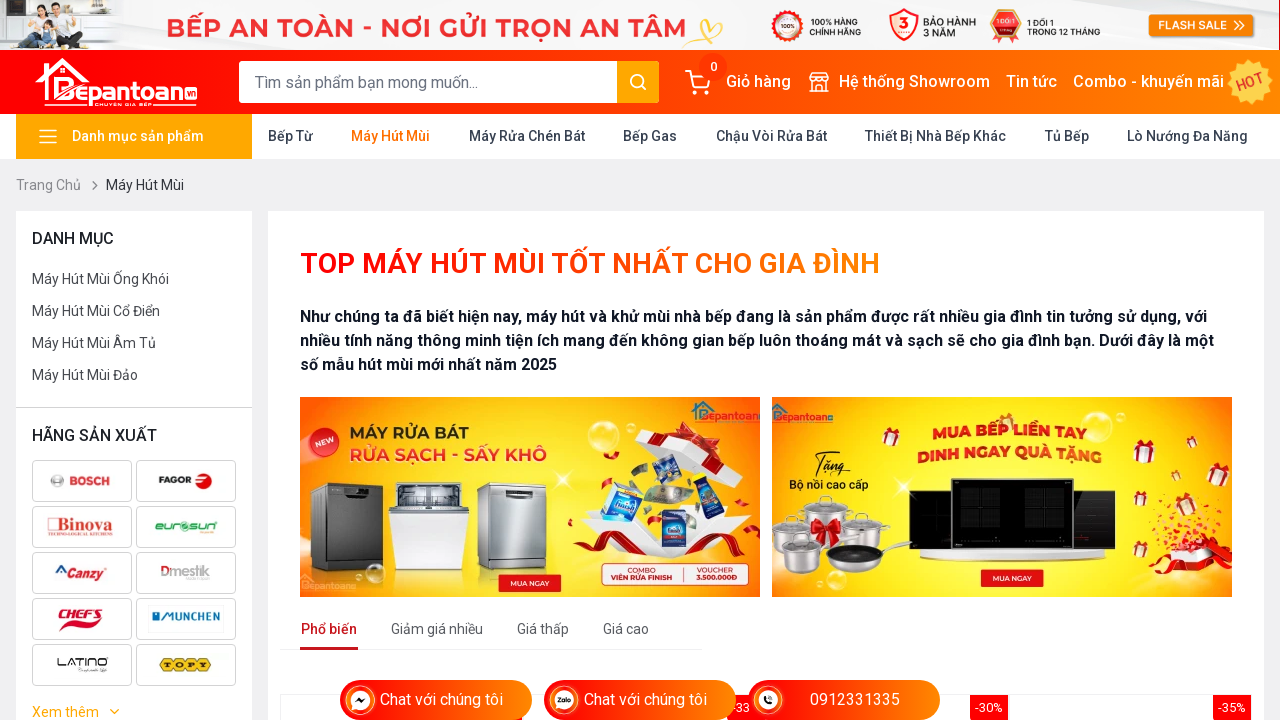

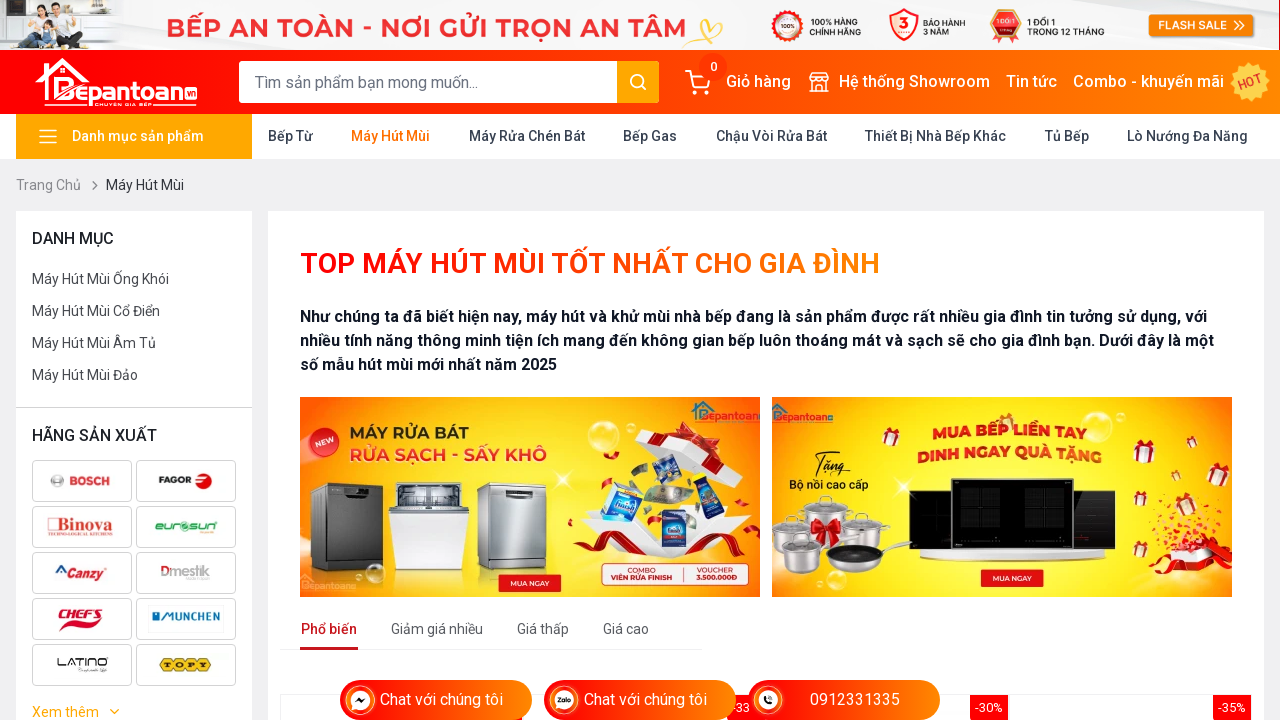